Tests multi-select dropdown functionality by selecting and deselecting multiple options using different methods

Starting URL: https://practice.cydeo.com/dropdown

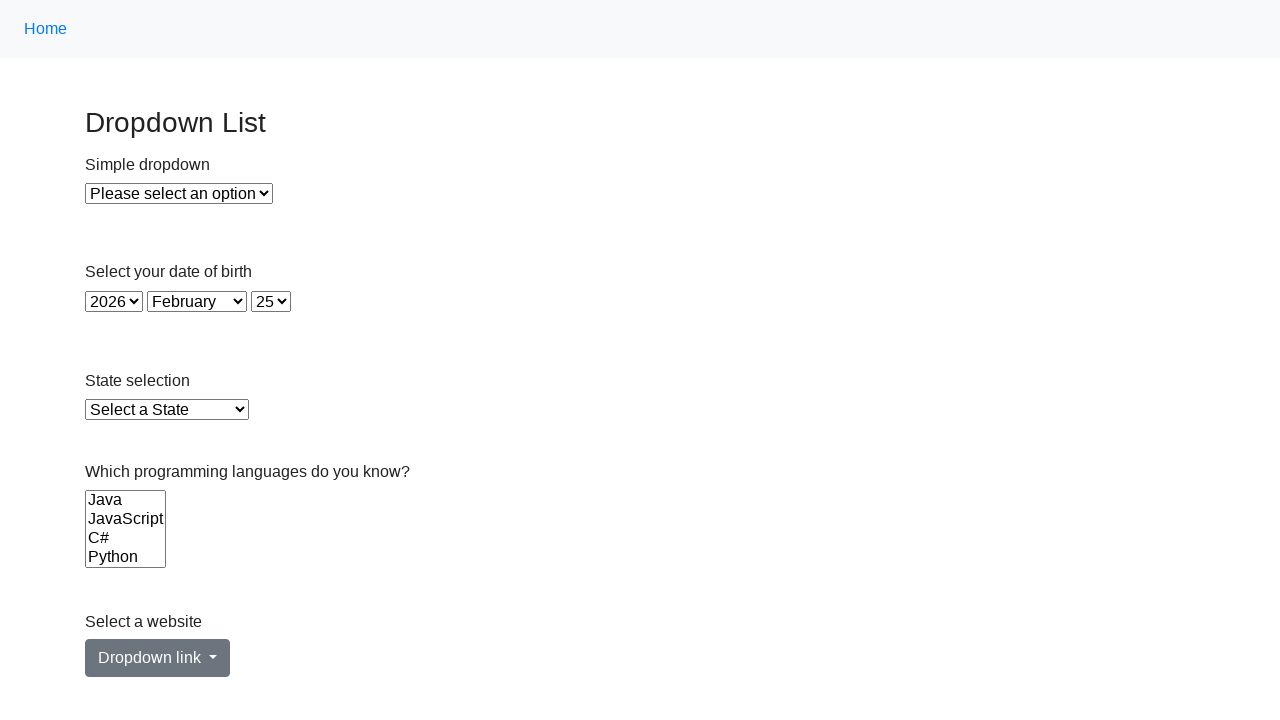

Located multi-select dropdown element for Languages
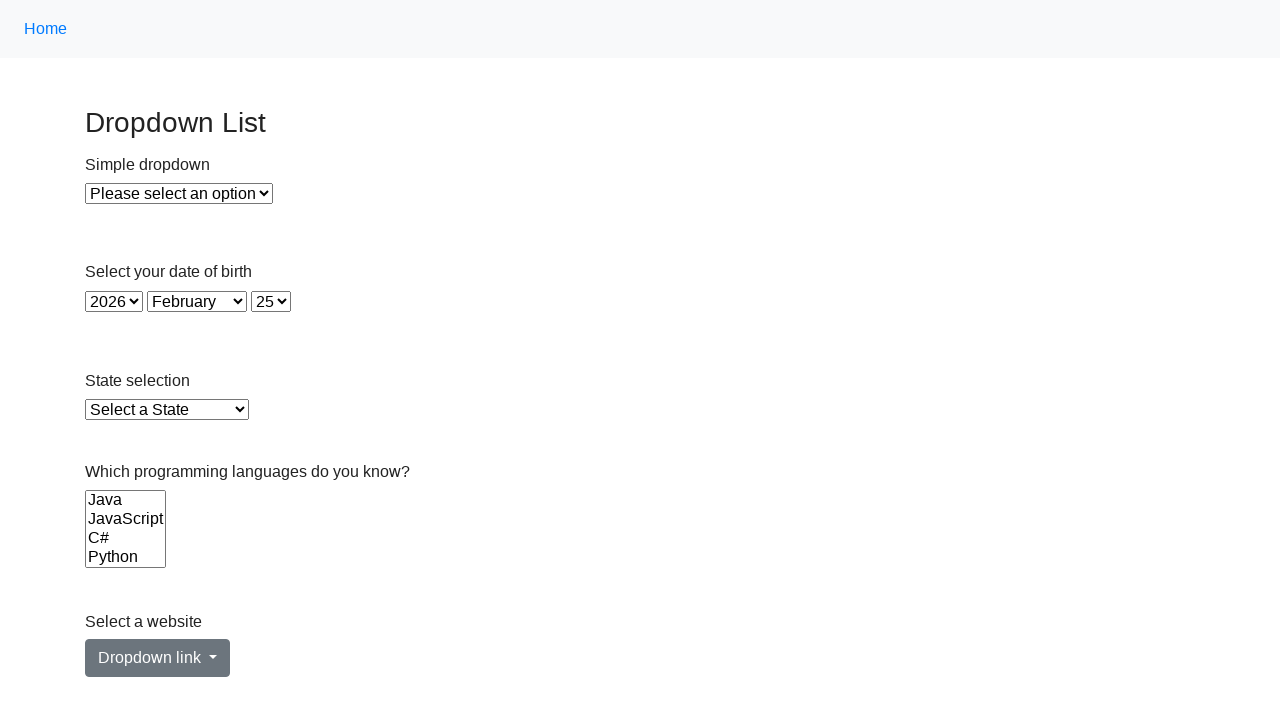

Selected option at index 2 (3rd item) from dropdown on select[name='Languages']
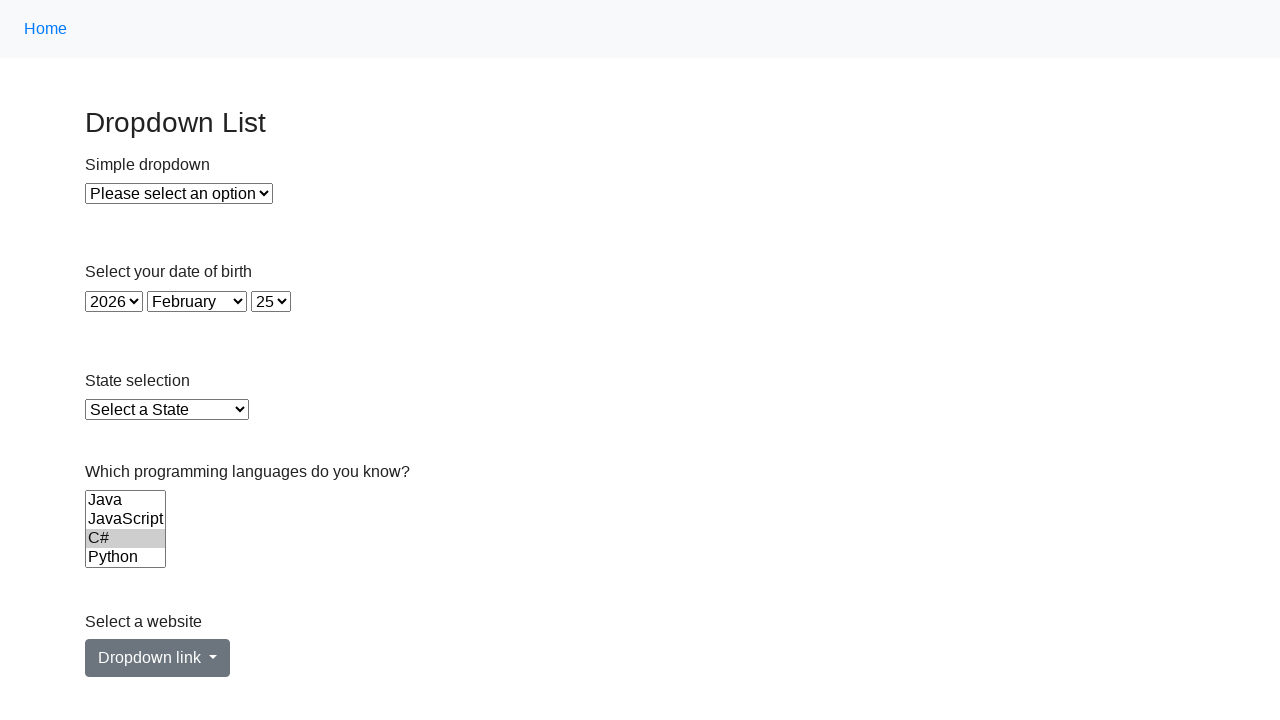

Selected 'ruby' option by value on select[name='Languages']
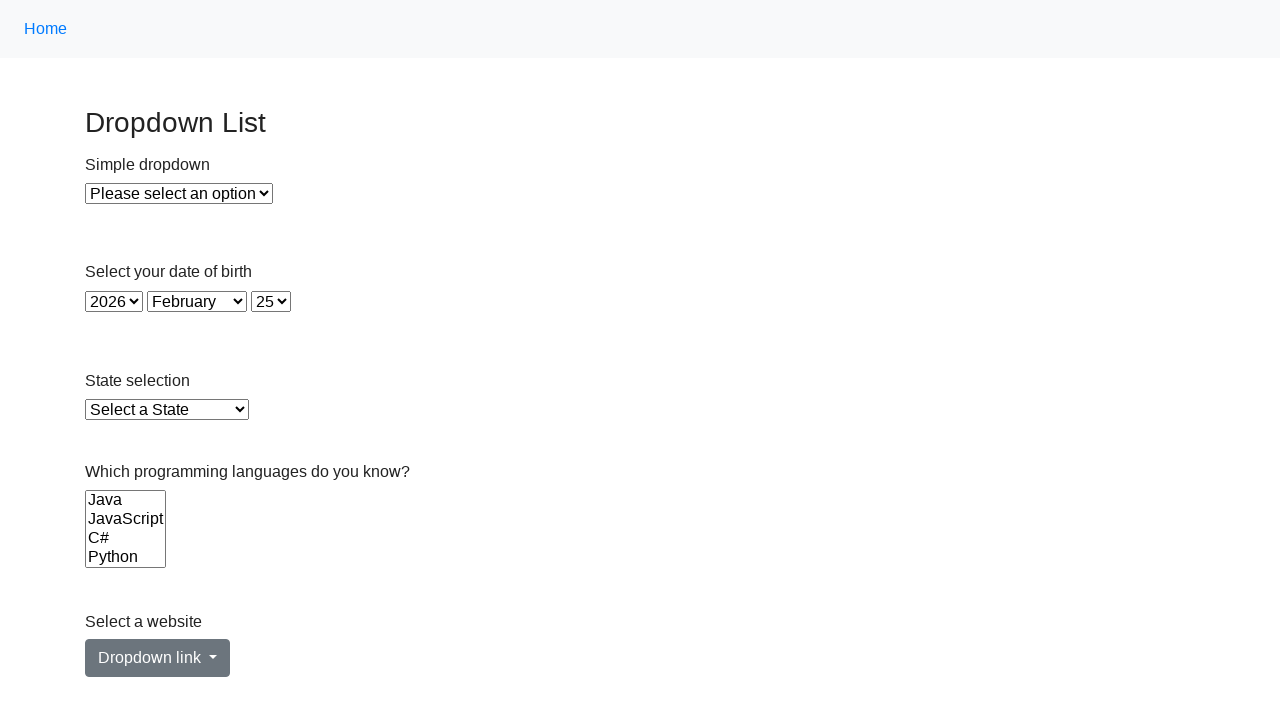

Selected 'Python' option by visible text on select[name='Languages']
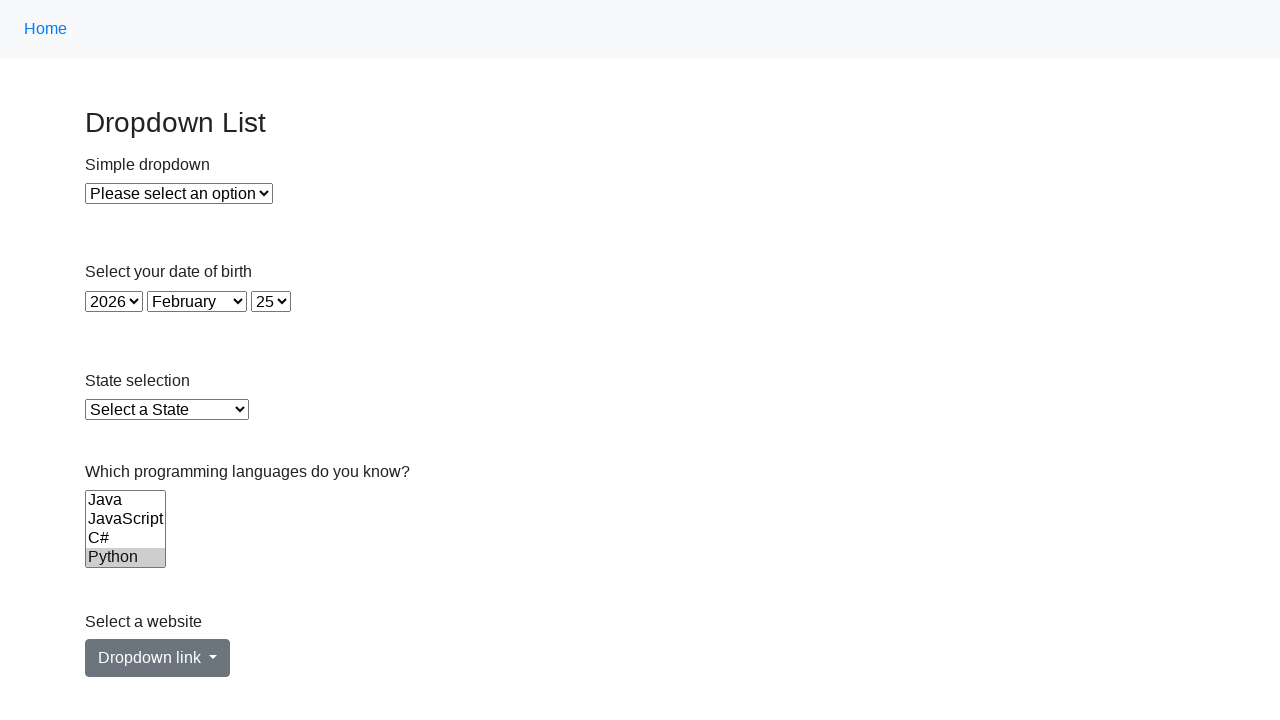

Retrieved current selections from multi-select dropdown
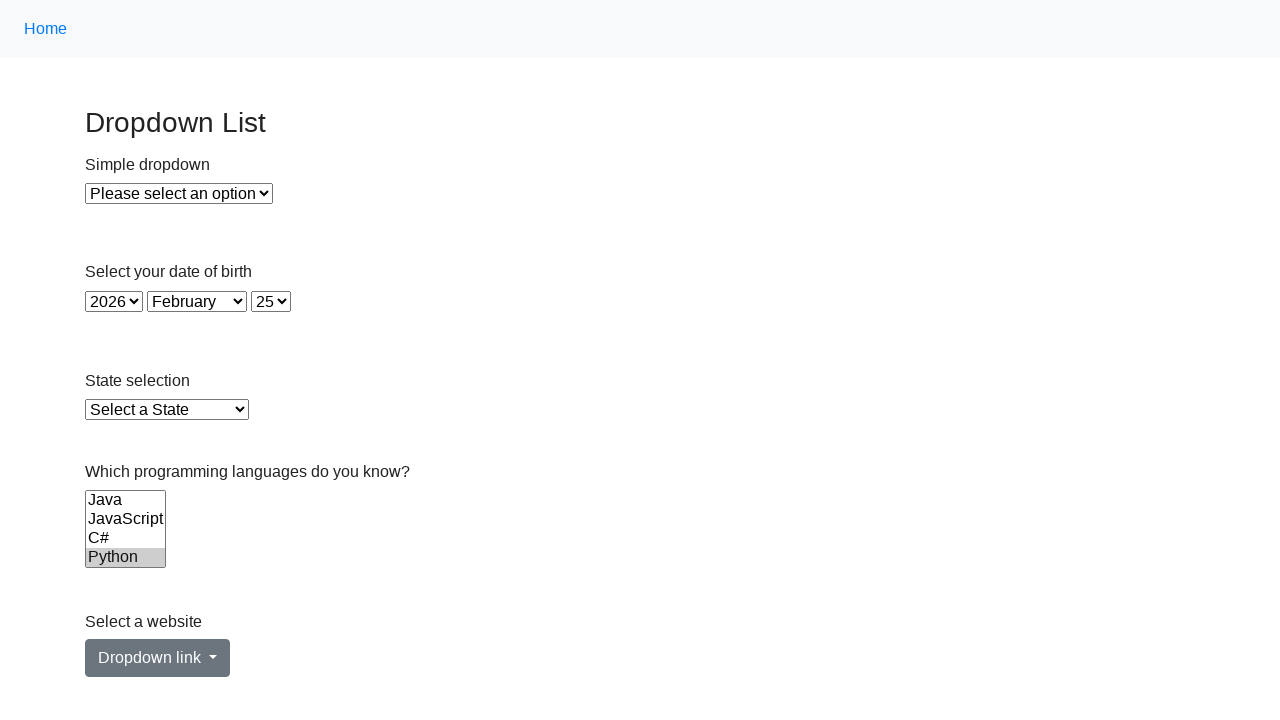

Deselected first item from current selections on select[name='Languages']
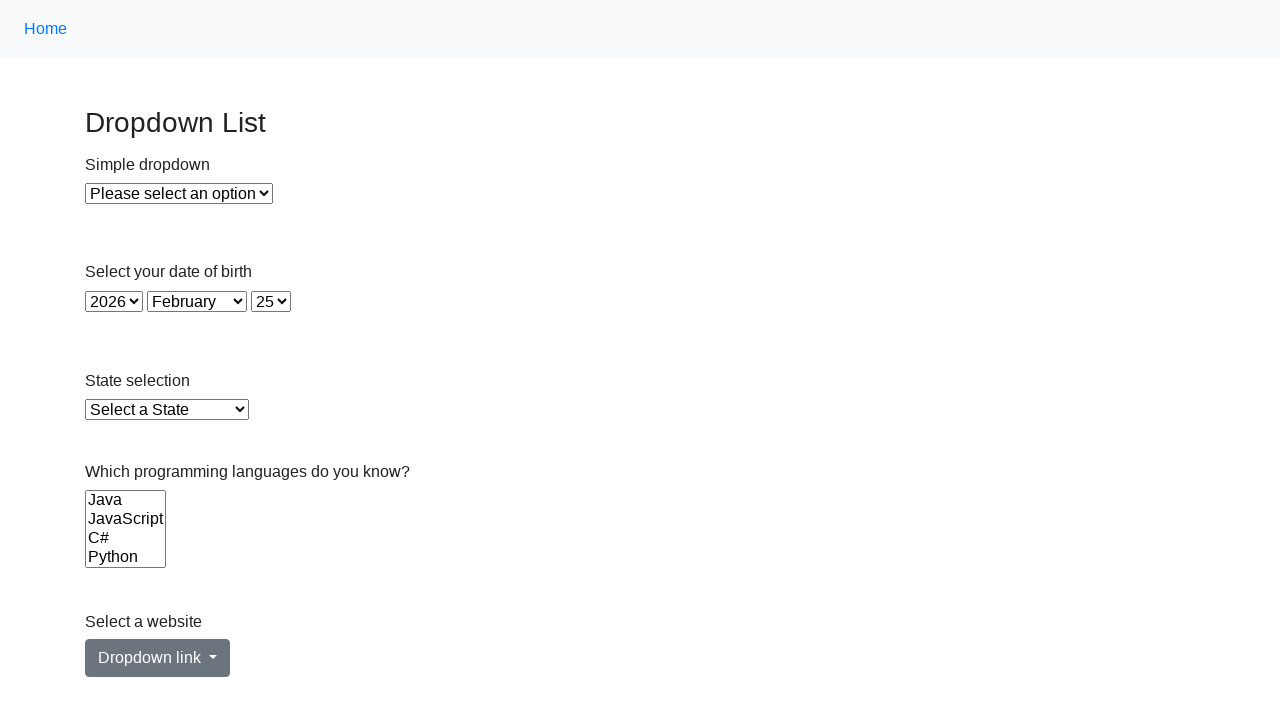

Retrieved current selections again before deselecting ruby
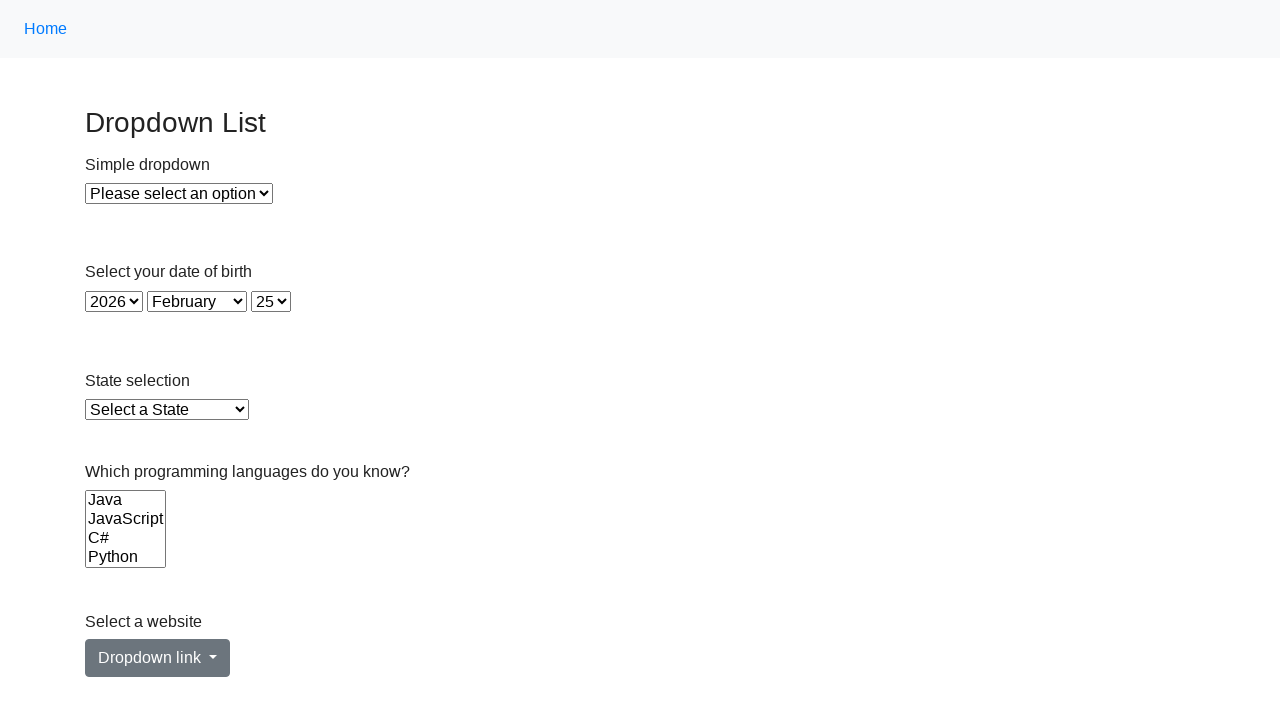

Deselected 'ruby' from current selections on select[name='Languages']
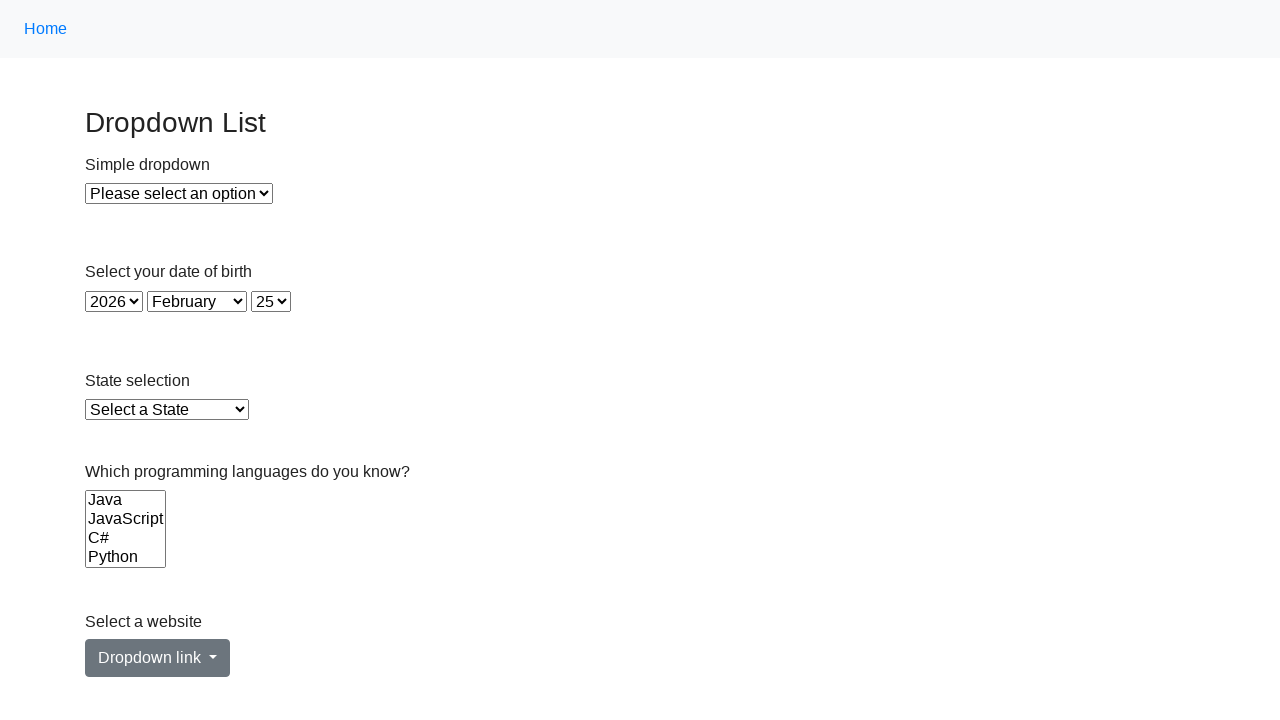

Retrieved current selections before deselecting Python
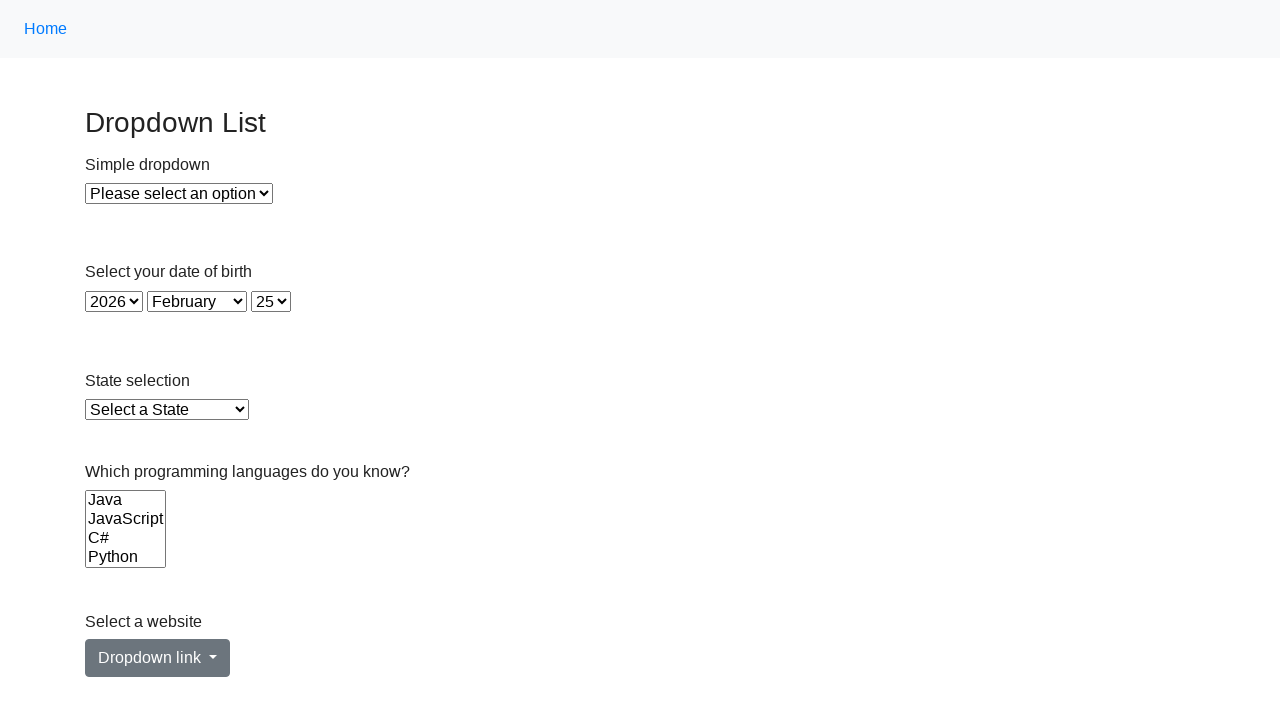

Deselected 'Python' from current selections on select[name='Languages']
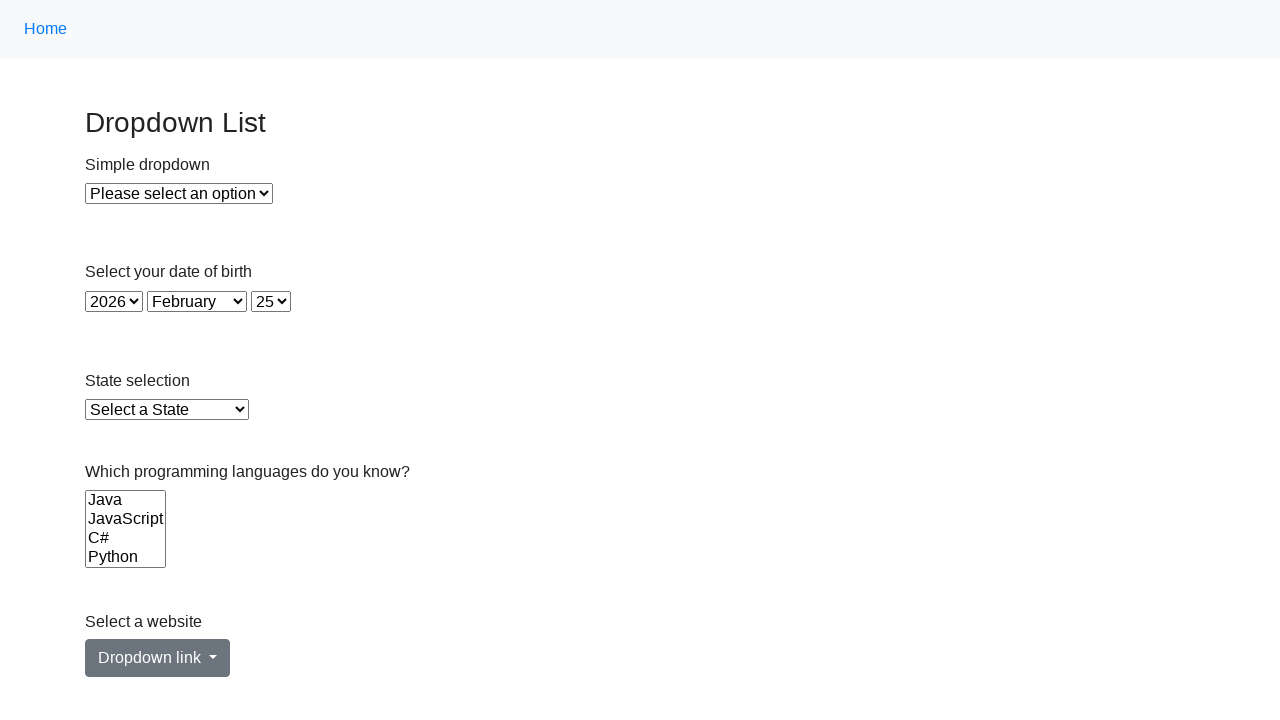

Cleared all selections from multi-select dropdown on select[name='Languages']
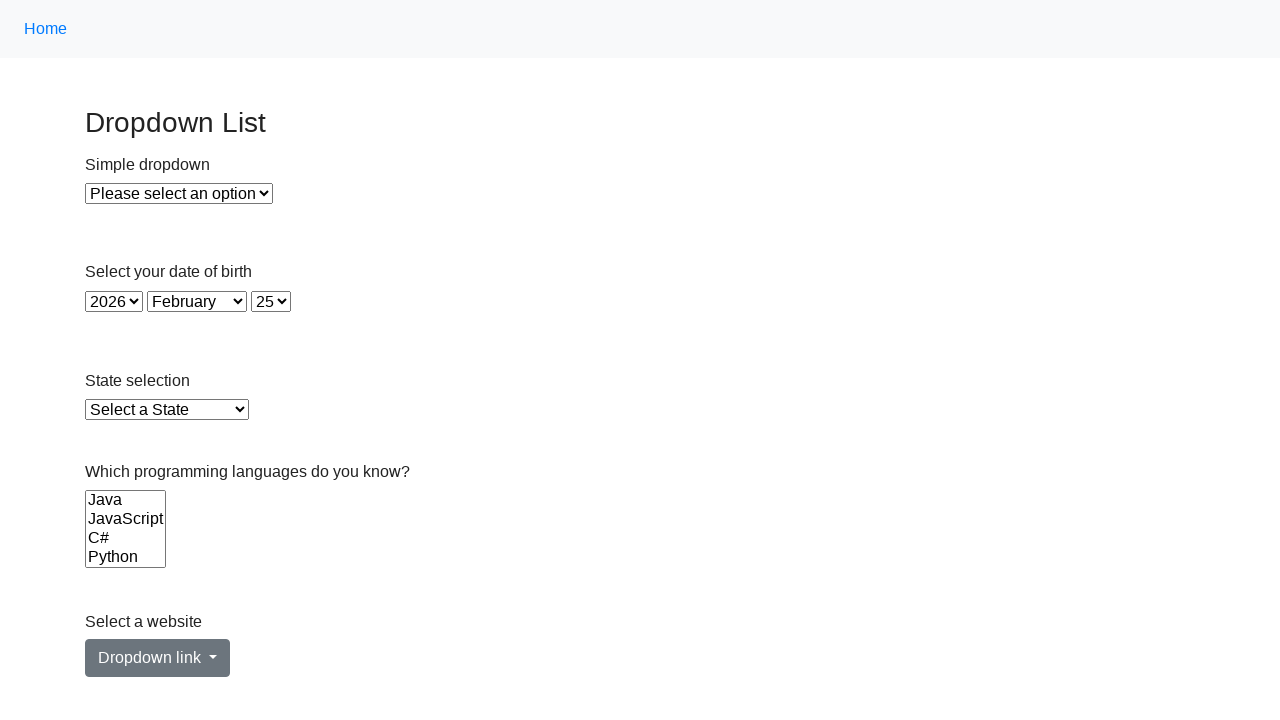

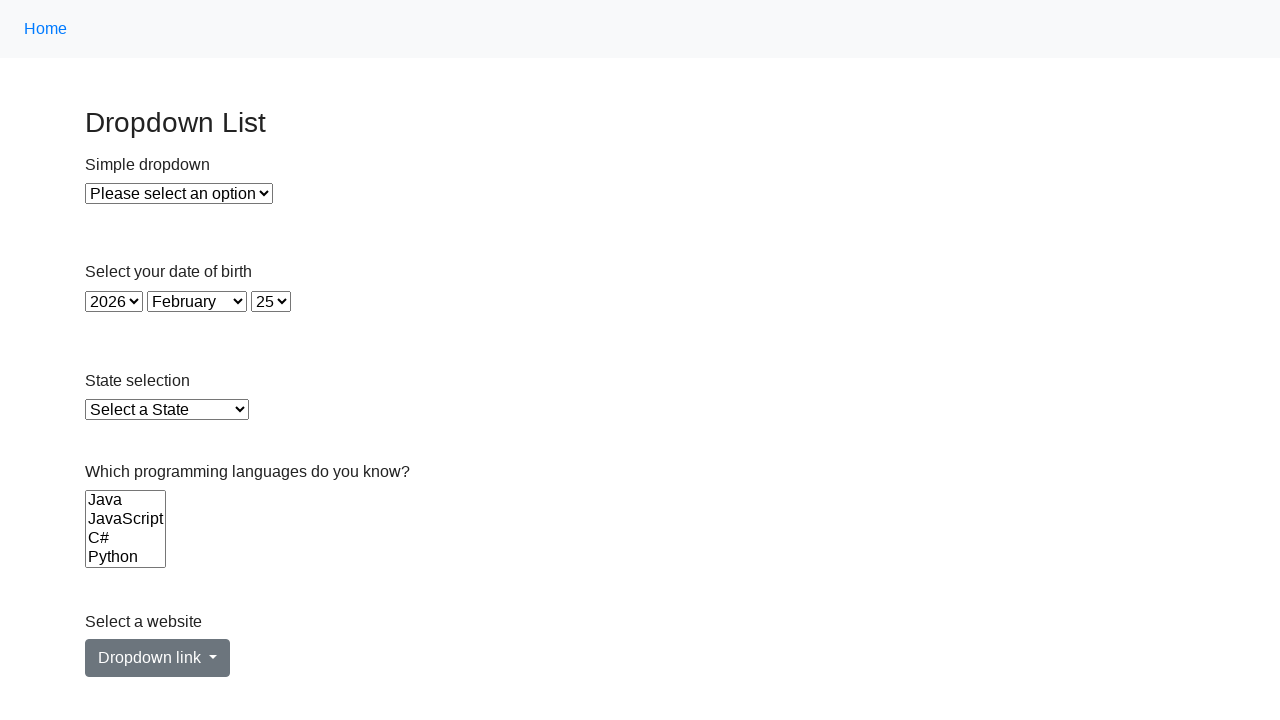